Tests element resizing functionality by dragging a resizer handle to expand a resizable element and verifying the dimensions change

Starting URL: https://jqueryui.com/resources/demos/resizable/default.html

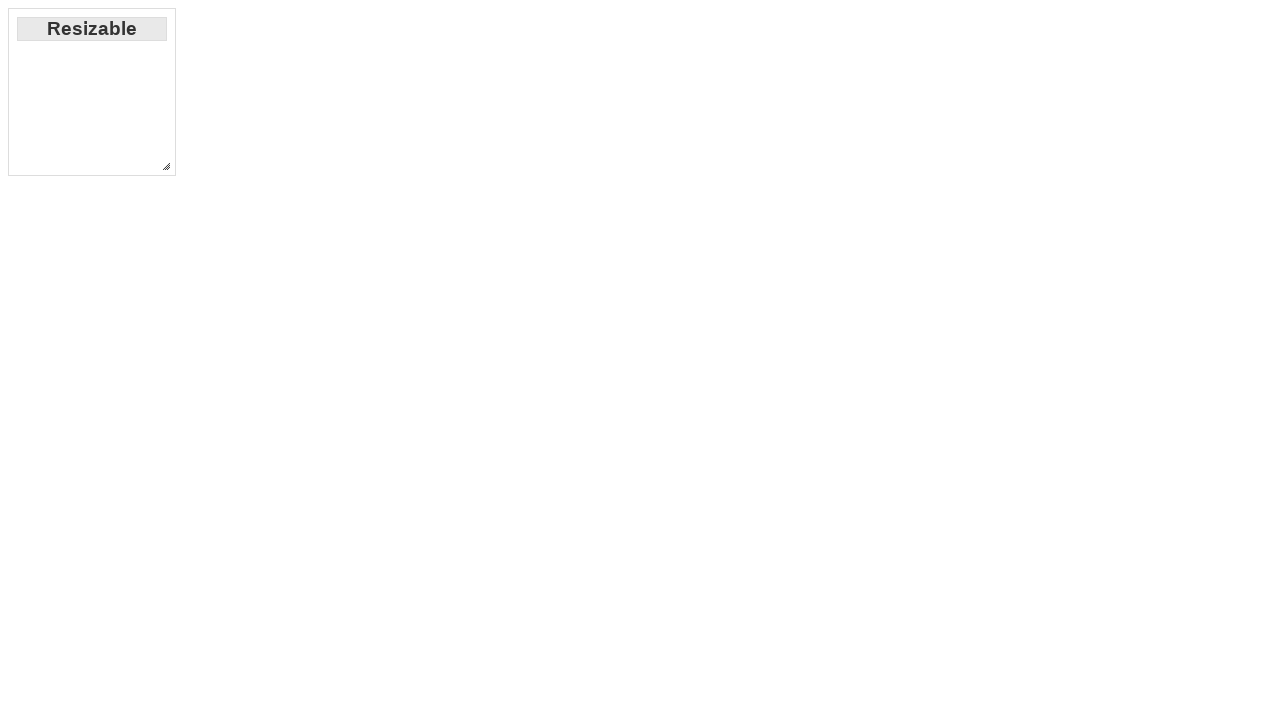

Navigated to jQuery UI resizable demo page
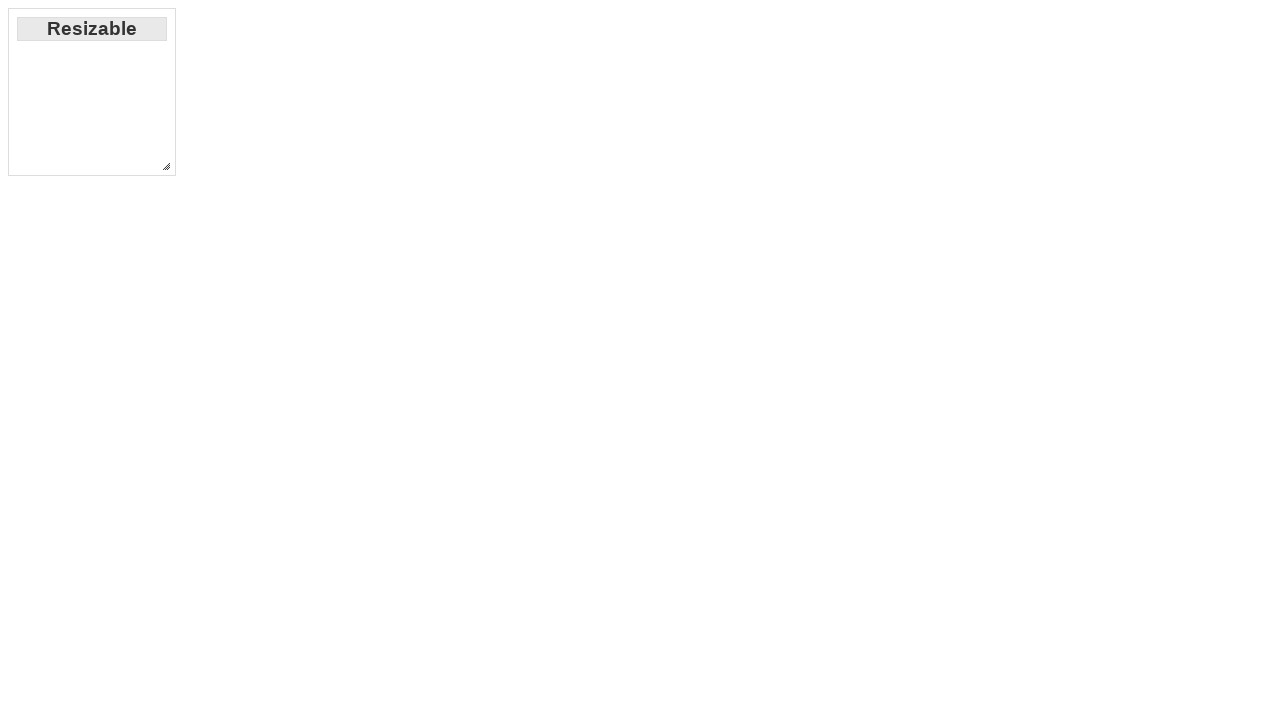

Located resizer handle element
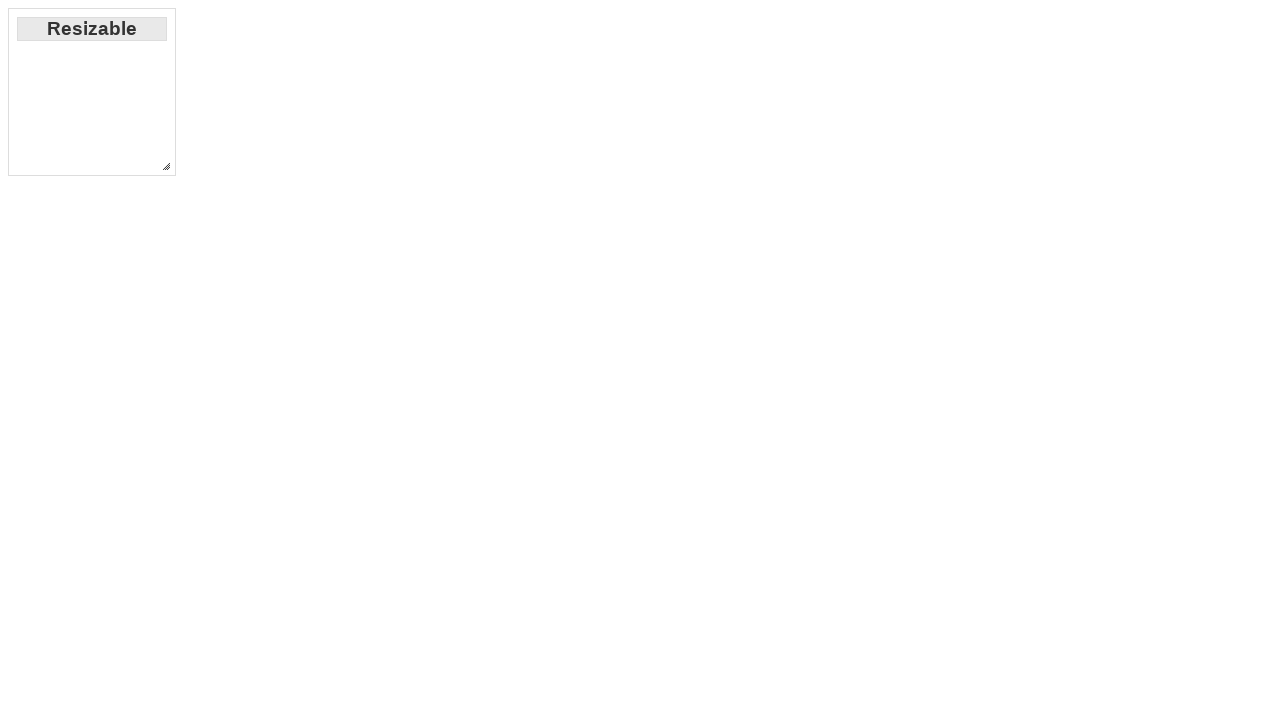

Moved mouse to resizer handle center at (166, 166)
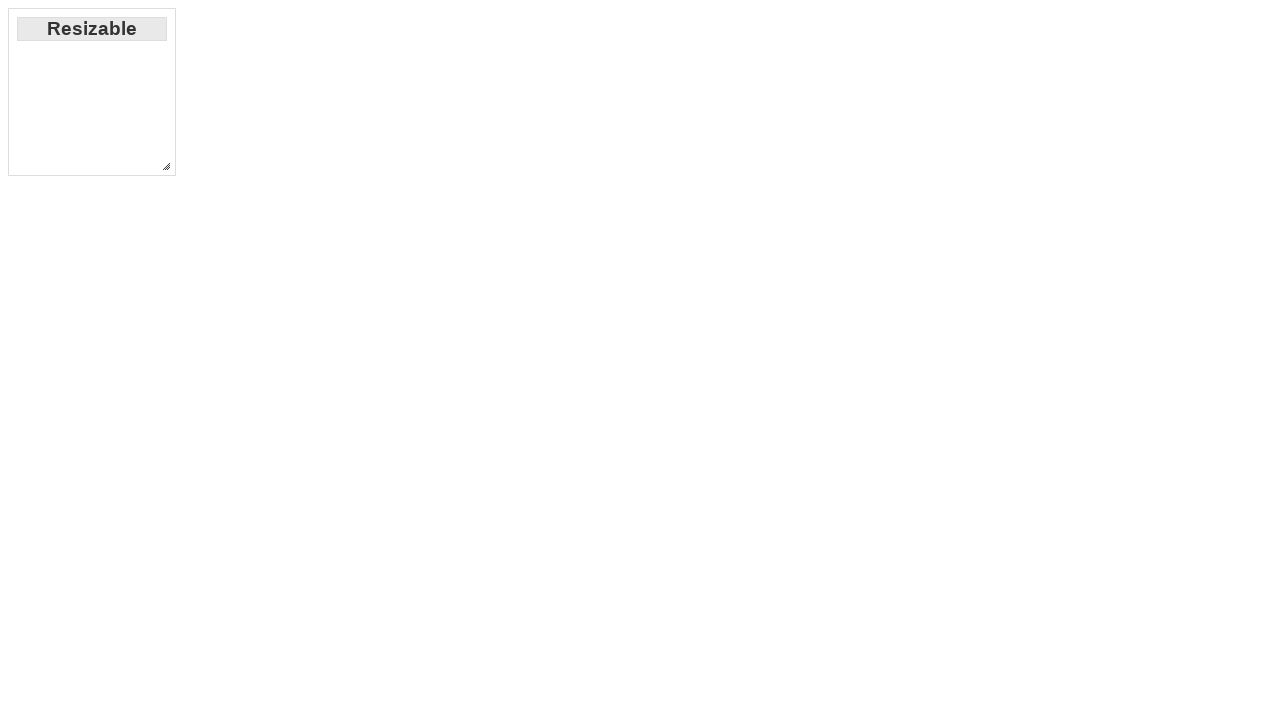

Pressed down mouse button on resizer handle at (166, 166)
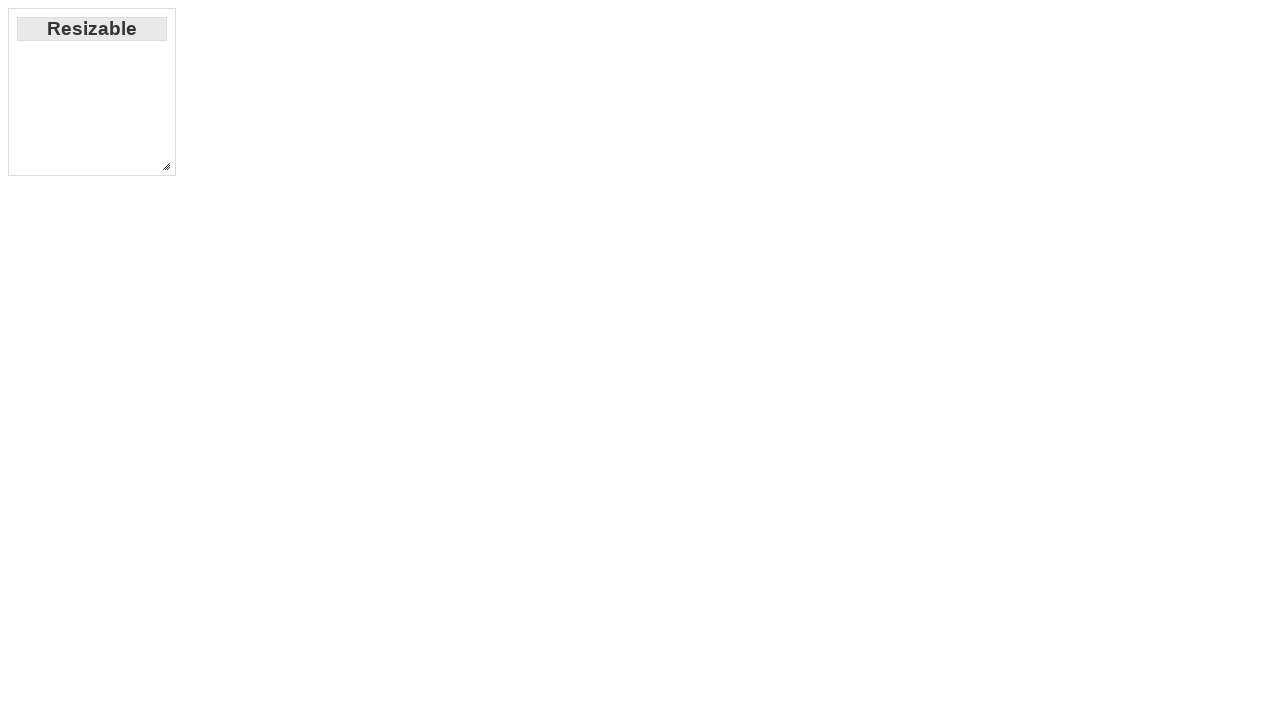

Dragged resizer handle 100px right and 100px down at (266, 266)
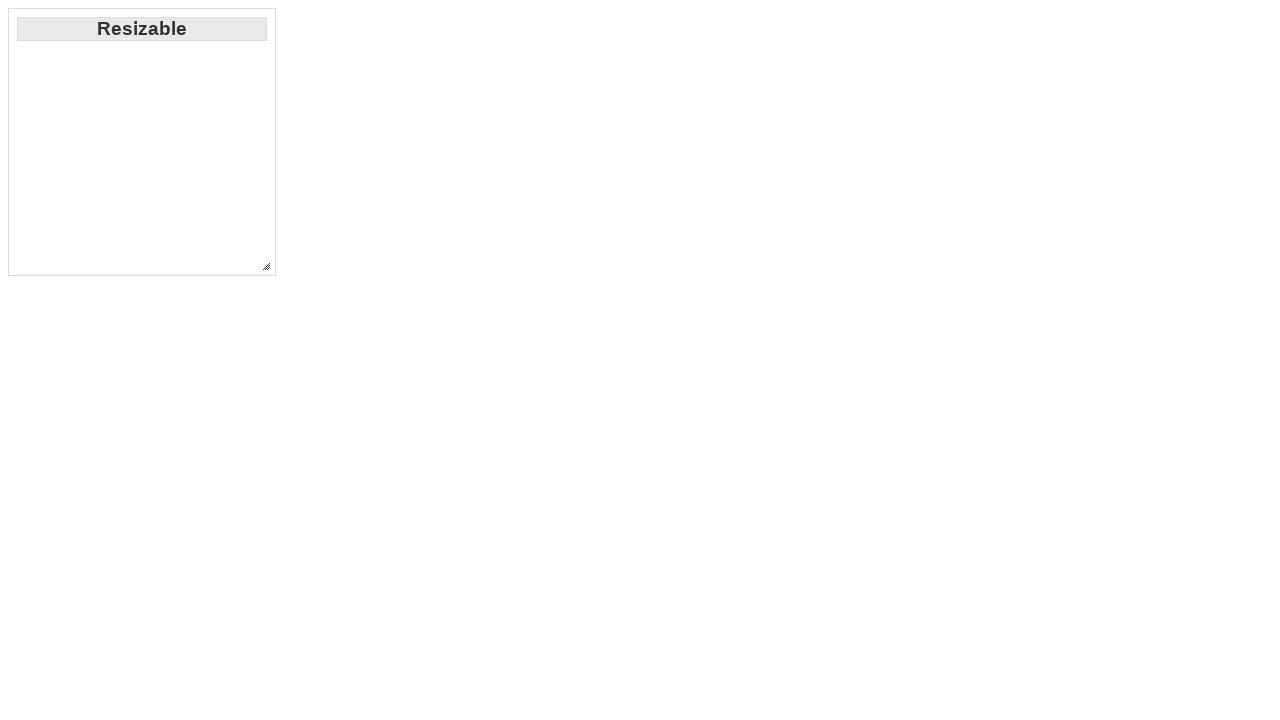

Released mouse button to complete resize action at (266, 266)
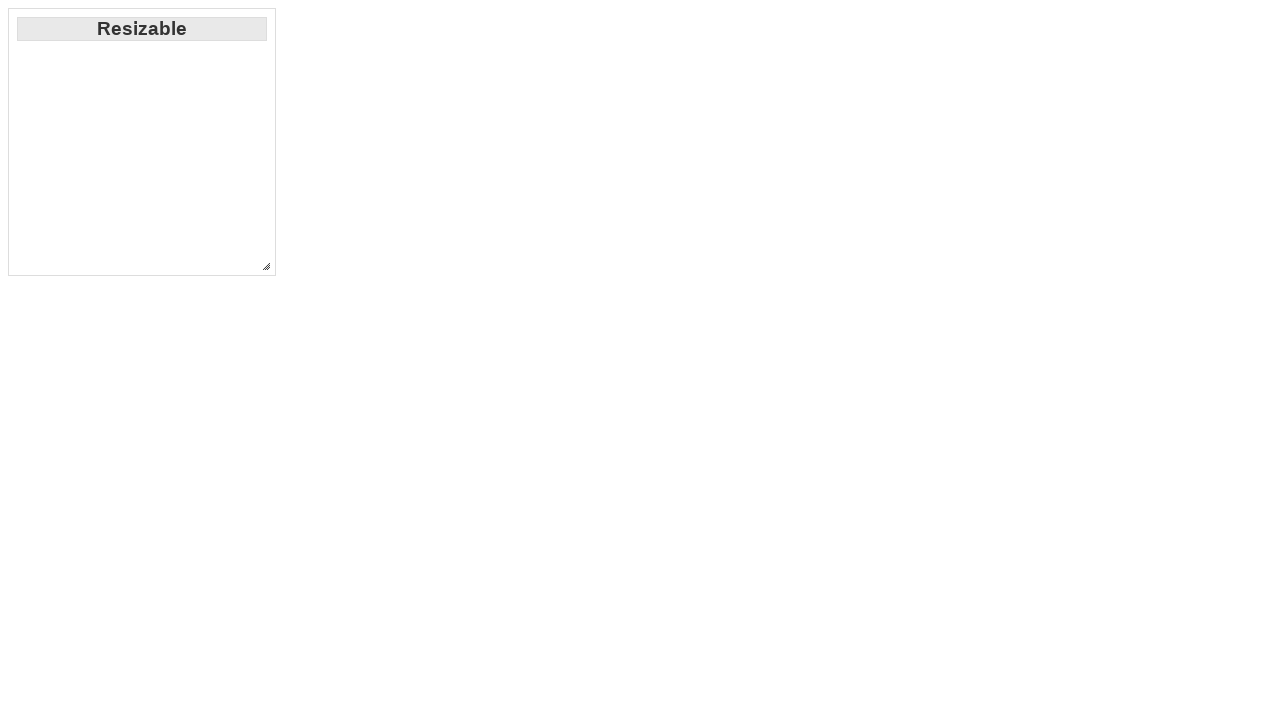

Verified resizable element is visible after resize
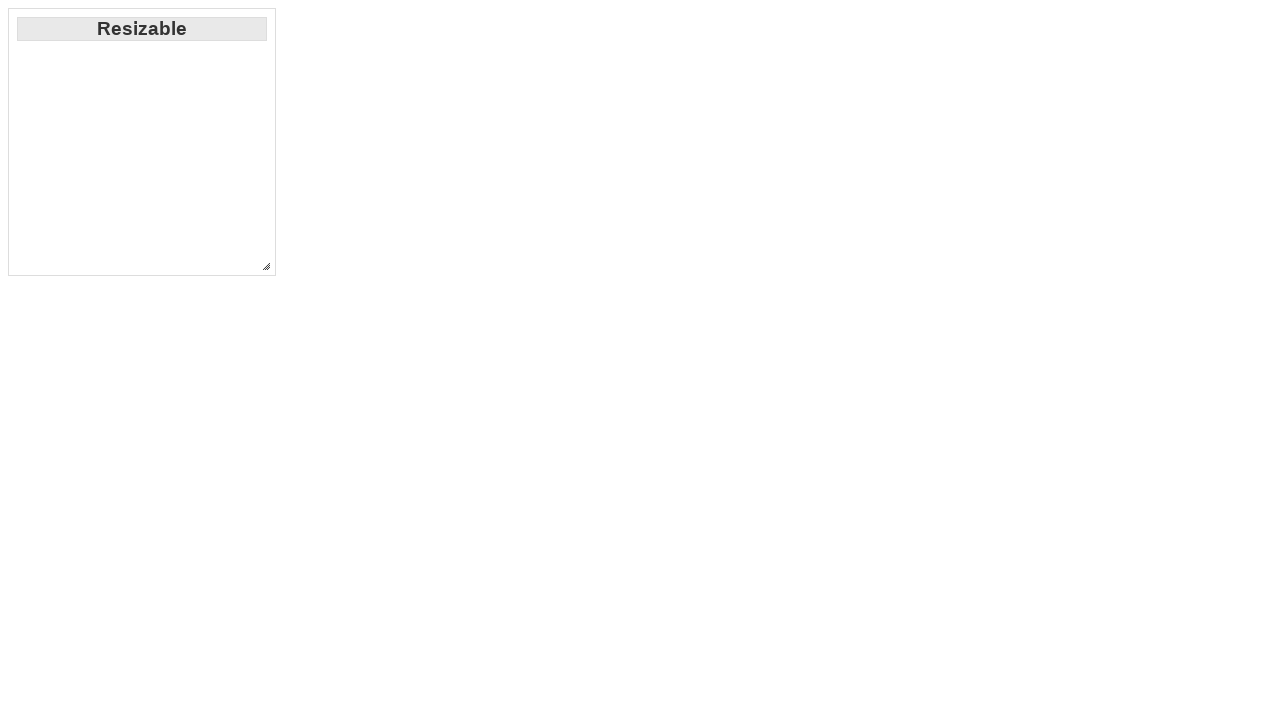

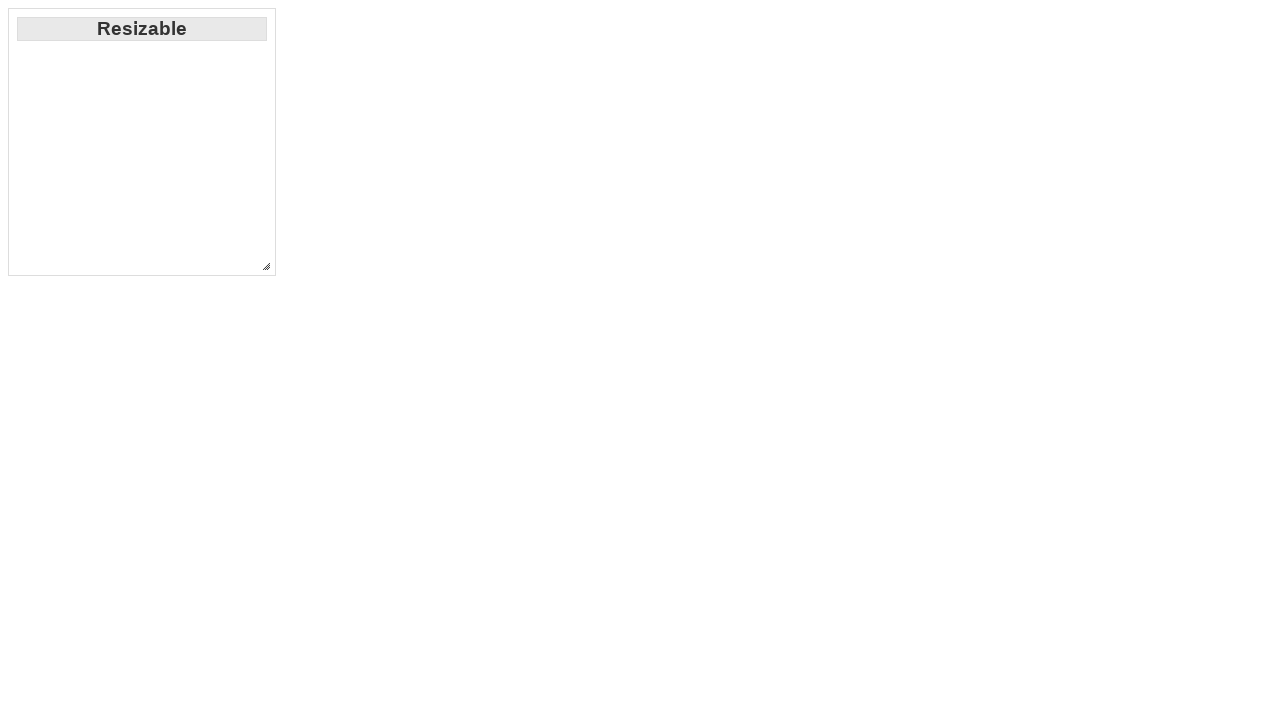